Tests the calculator's Add operation by entering 2 and 3, selecting Add, and verifying the result is 5

Starting URL: https://testsheepnz.github.io/BasicCalculator

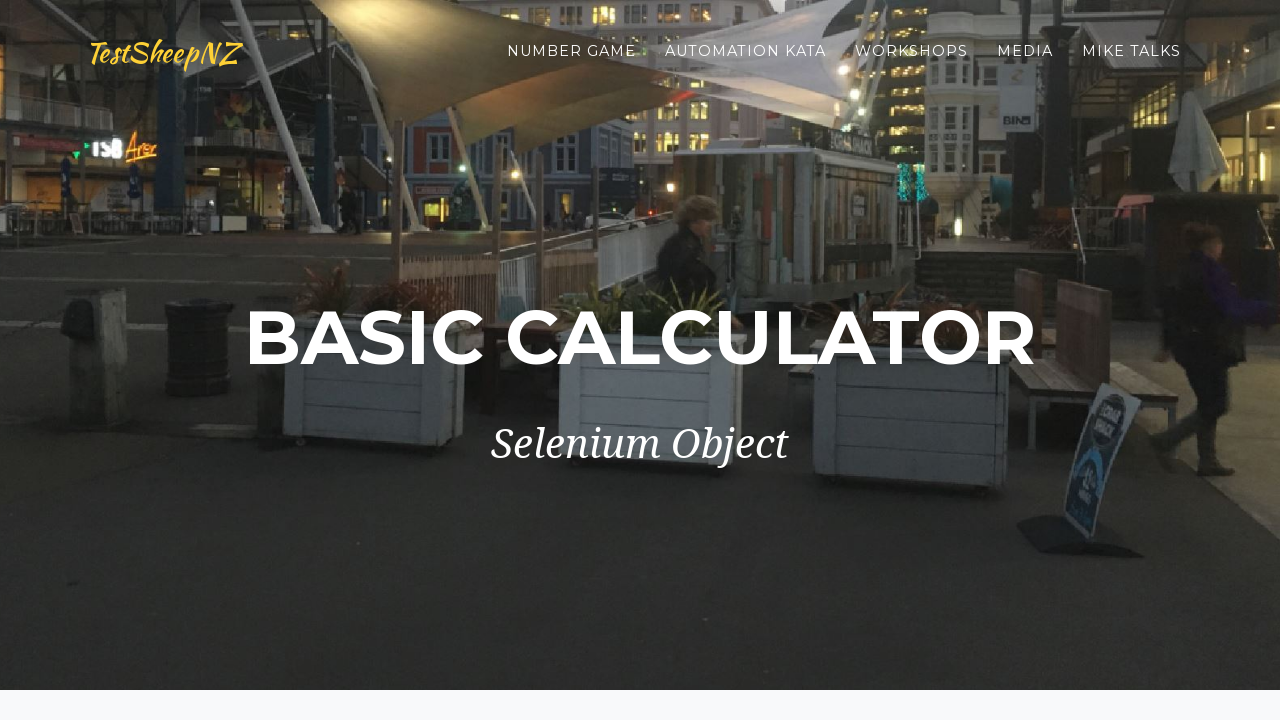

Selected Prototype build version on #selectBuild
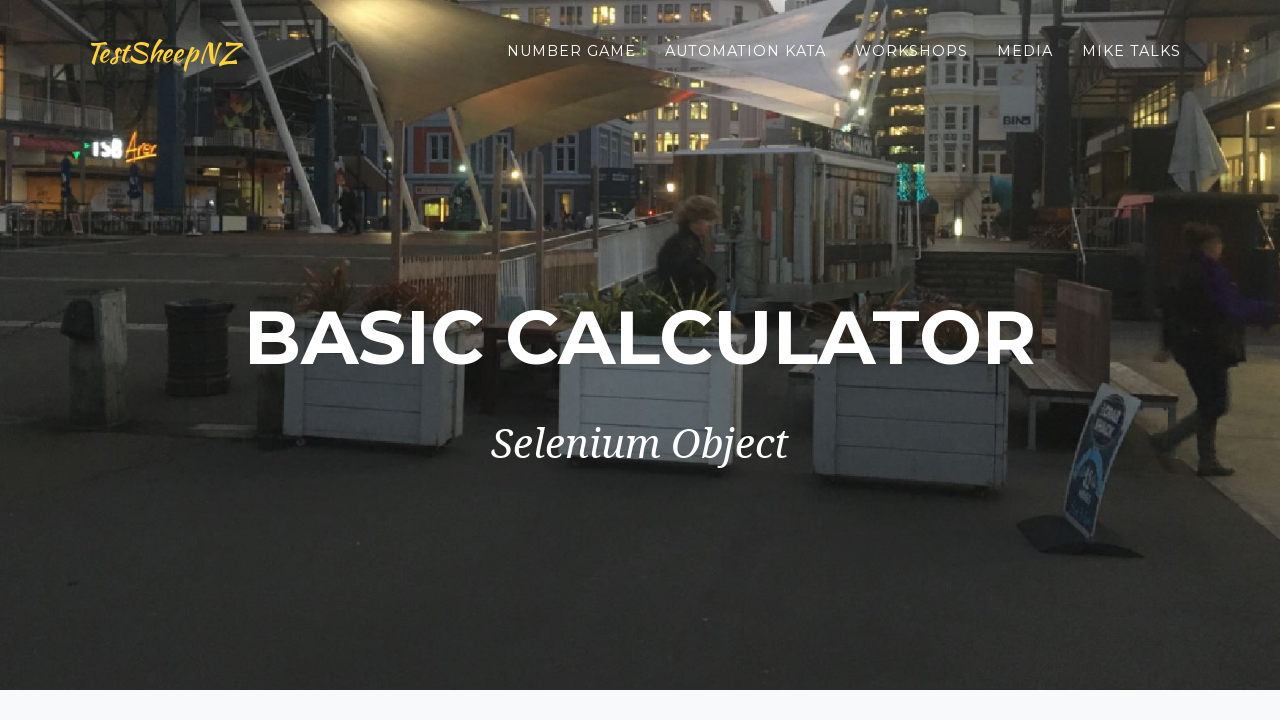

Entered 2 in first number field on #number1Field
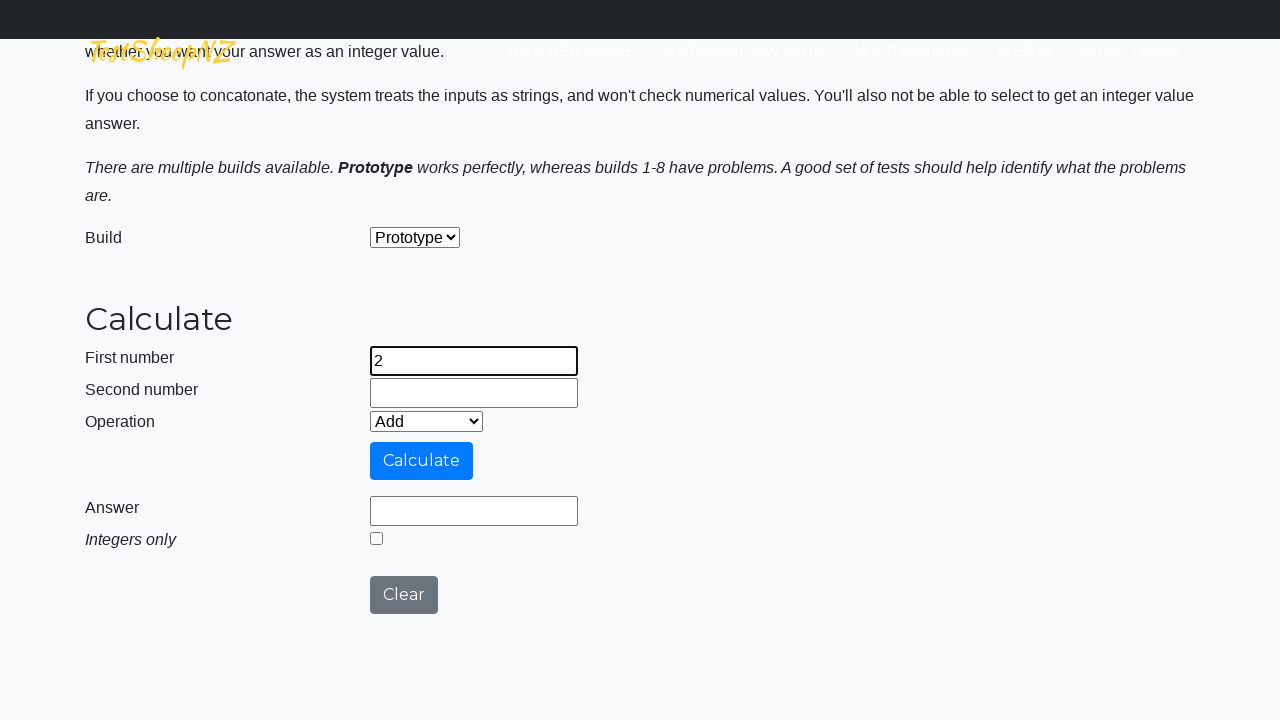

Entered 3 in second number field on #number2Field
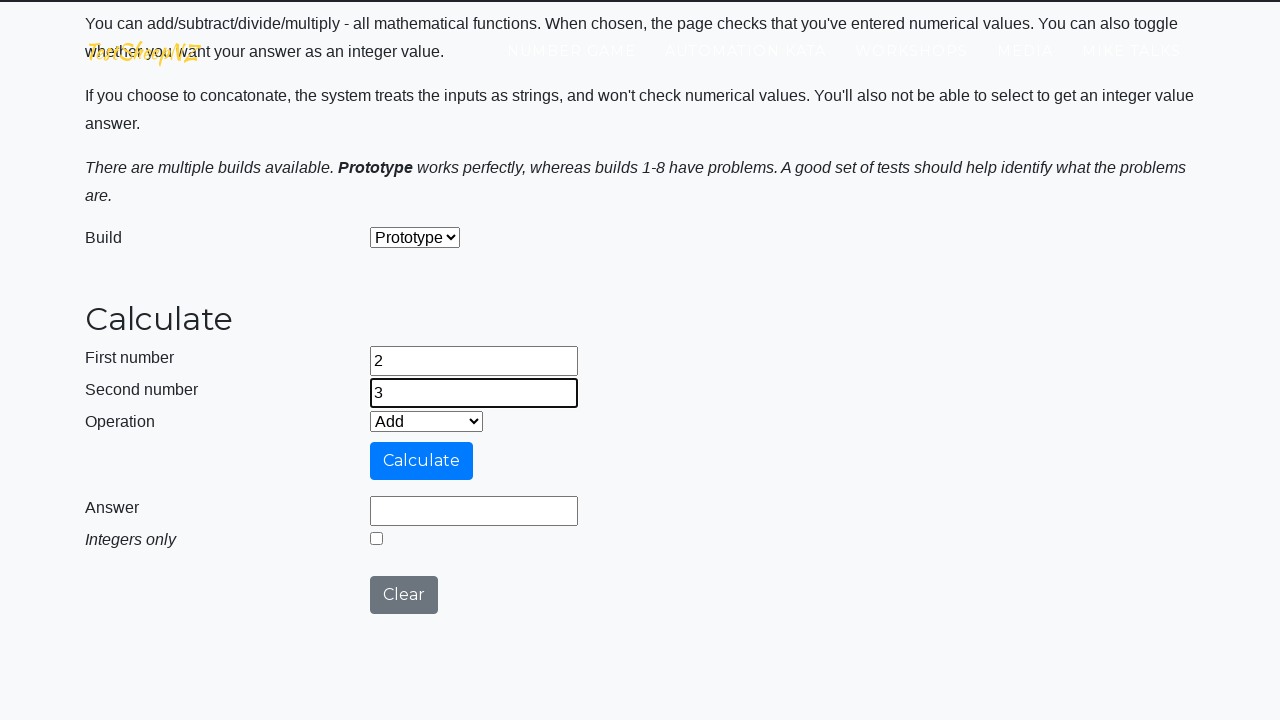

Selected Add operation on #selectOperationDropdown
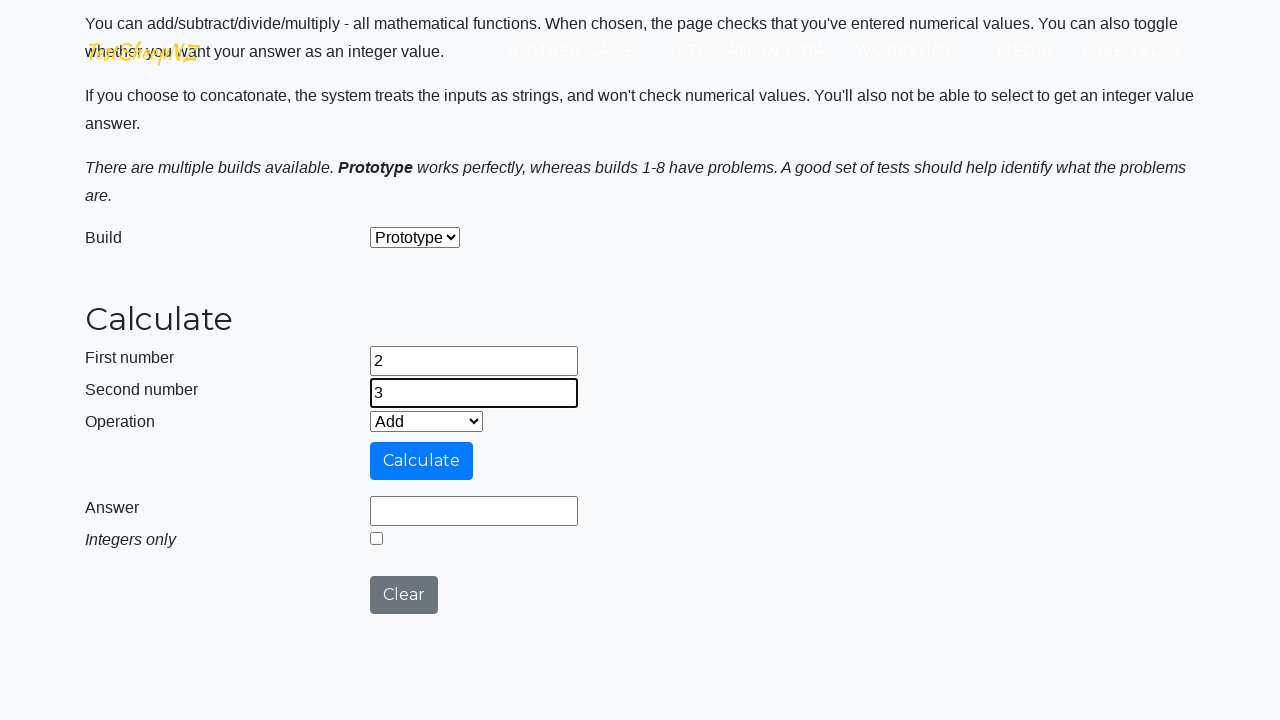

Clicked calculate button at (422, 461) on #calculateButton
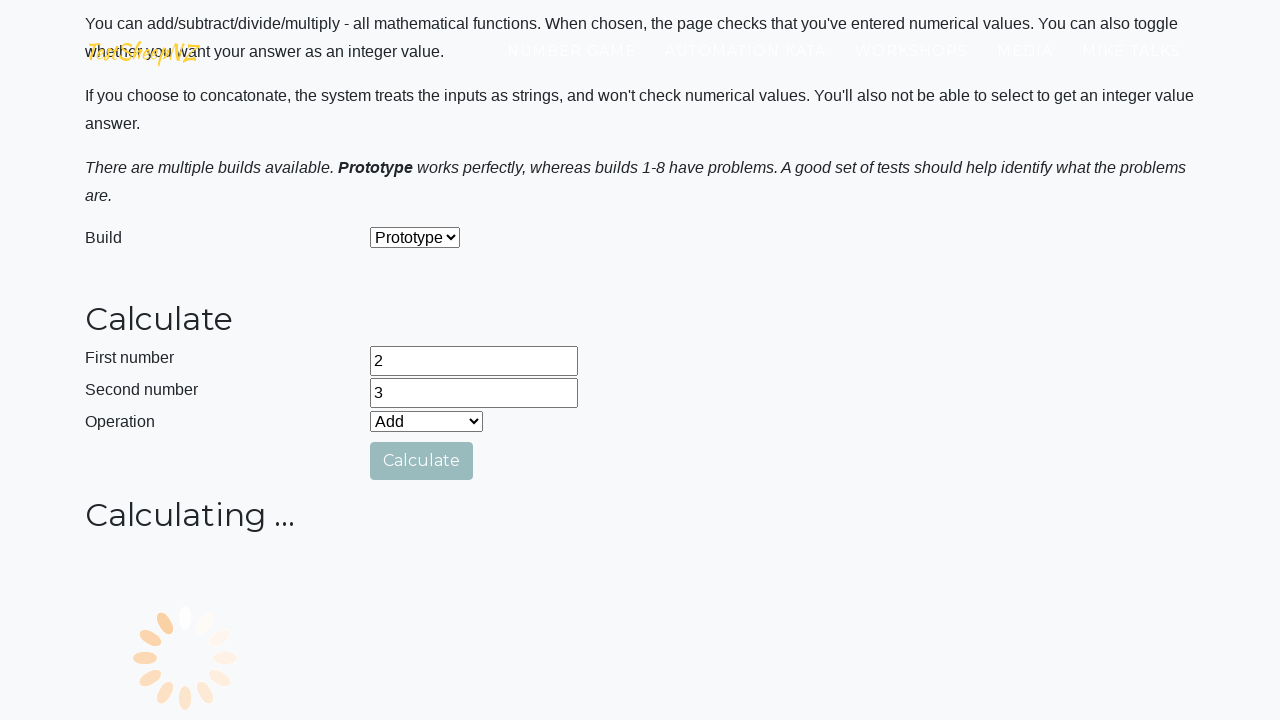

Verified result is 5
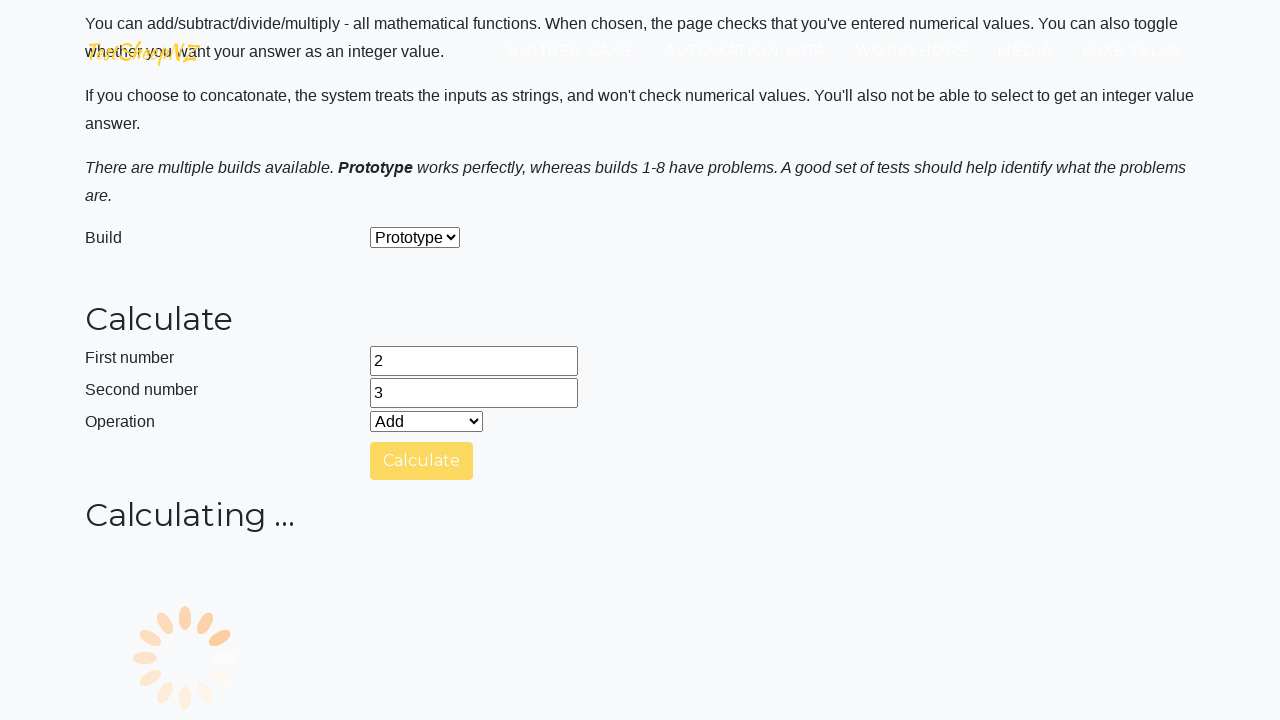

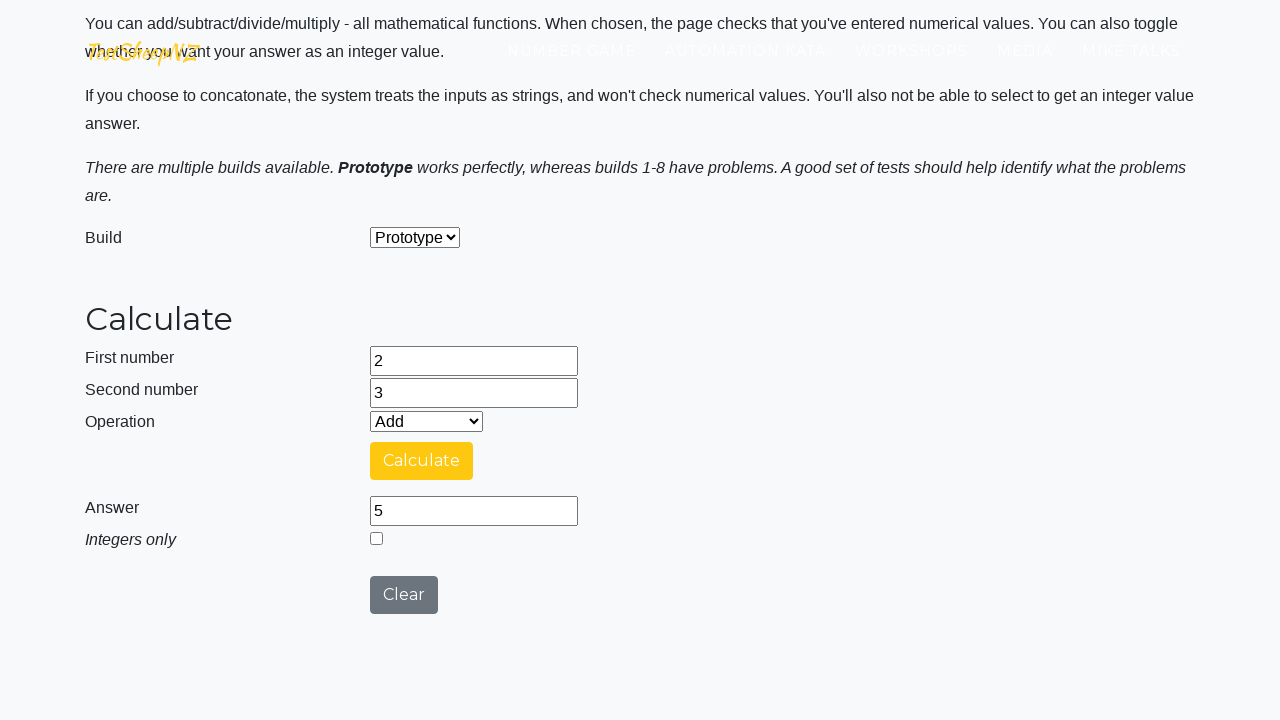